Tests navigation to the About Selenium page by clicking dropdown menu and verifying the page title

Starting URL: https://www.selenium.dev/

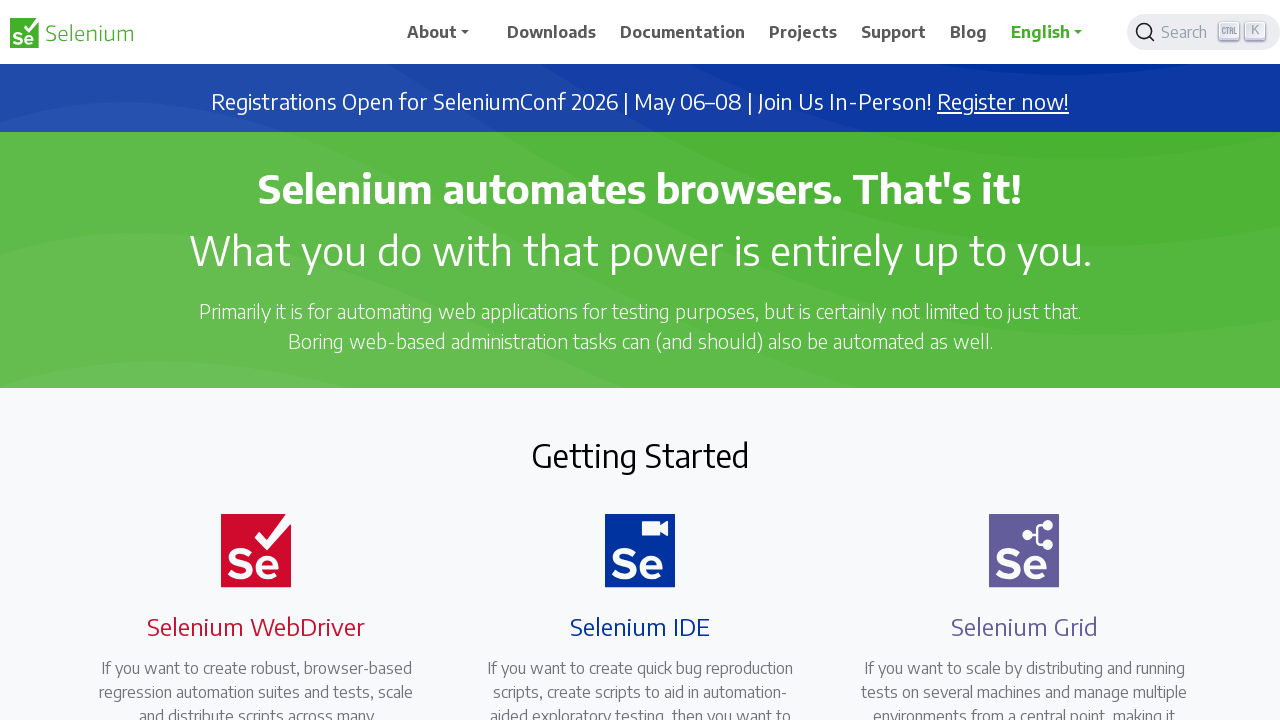

Clicked dropdown menu to reveal navigation options at (445, 32) on xpath=//li[@class='nav-item dropdown']//a[@id='navbarDropdown']
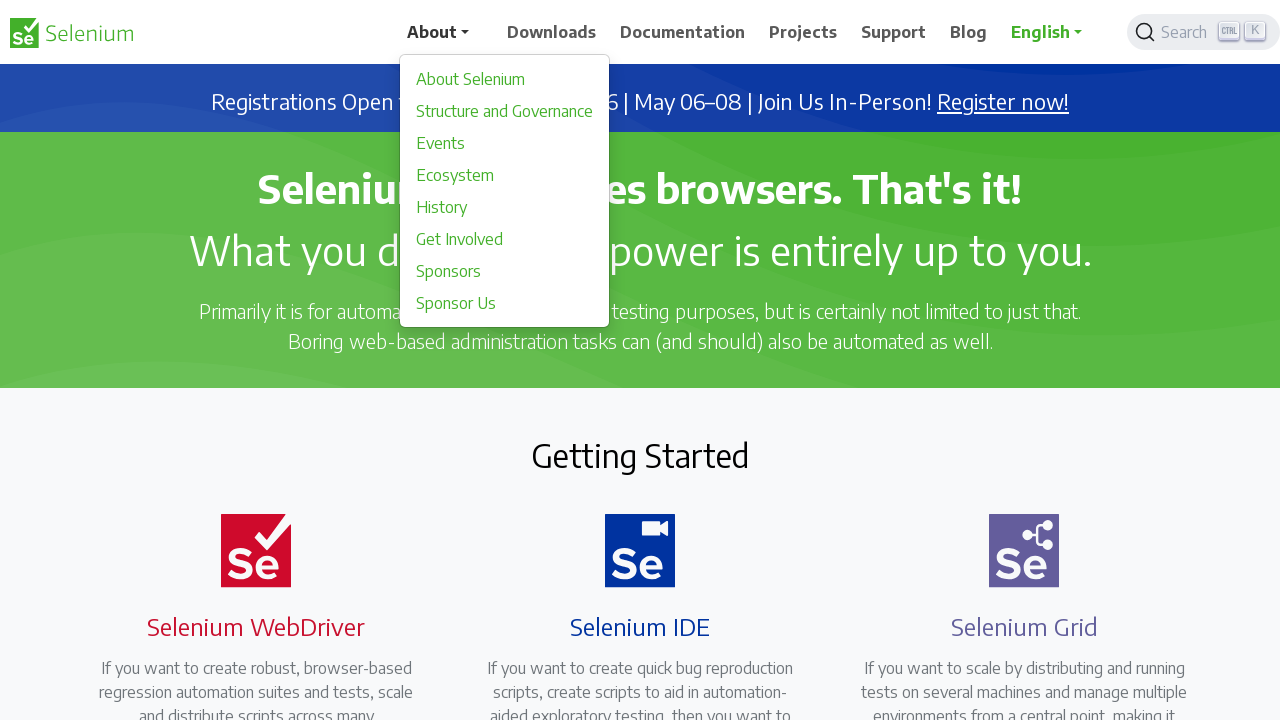

Clicked 'About Selenium' link from dropdown menu at (505, 79) on xpath=//a[@class='dropdown-item'][normalize-space()='About Selenium']
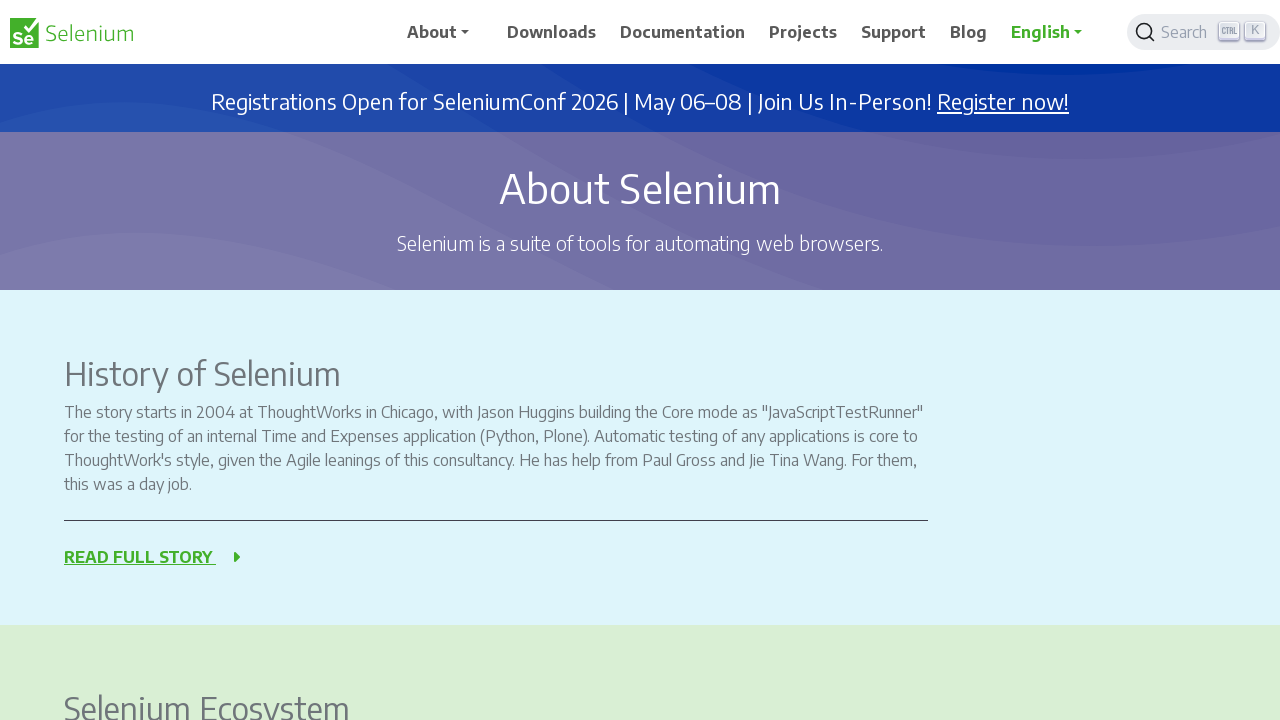

Waited 2 seconds for About Selenium page to load
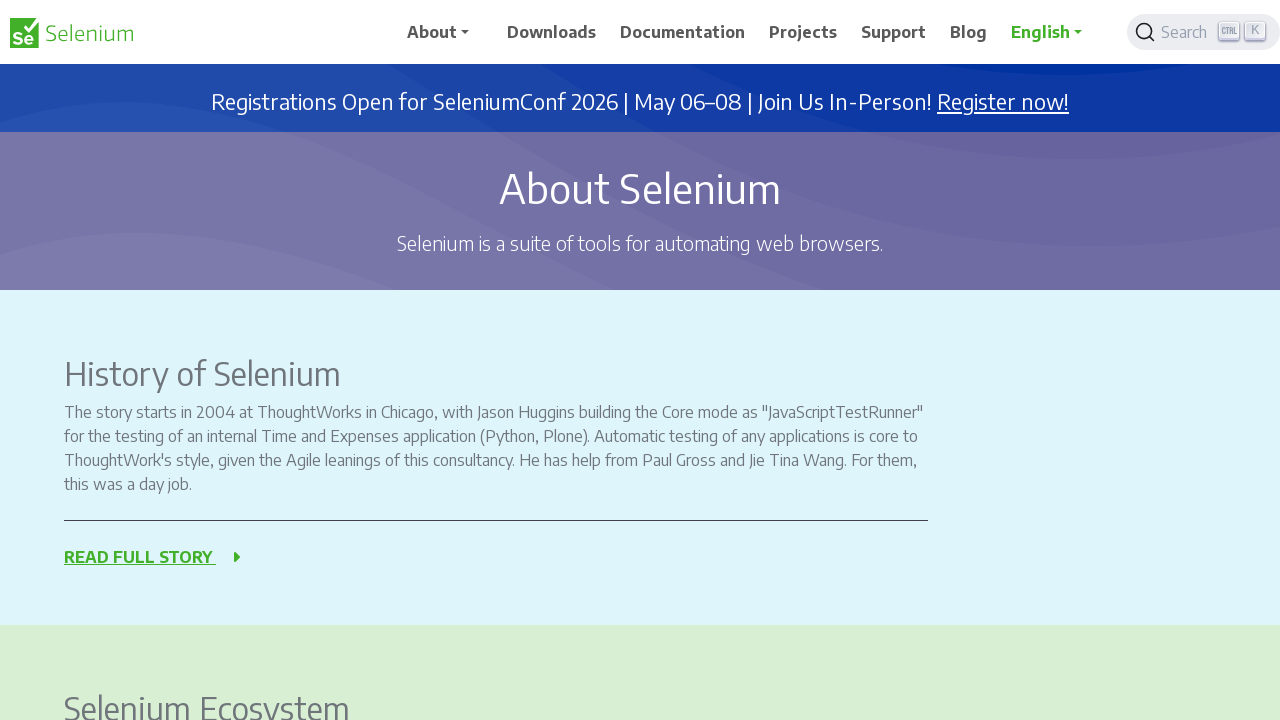

Retrieved page title: 'About Selenium | Selenium'
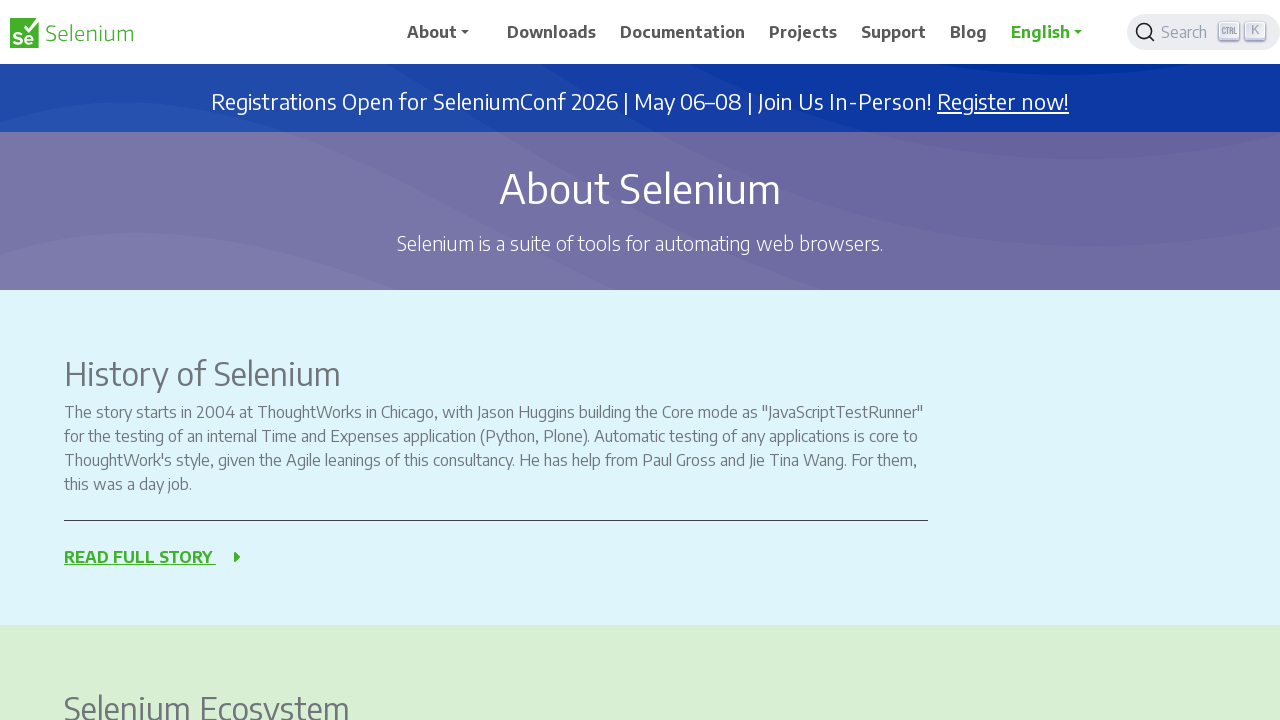

Verified page title matches expected value 'About Selenium | Selenium'
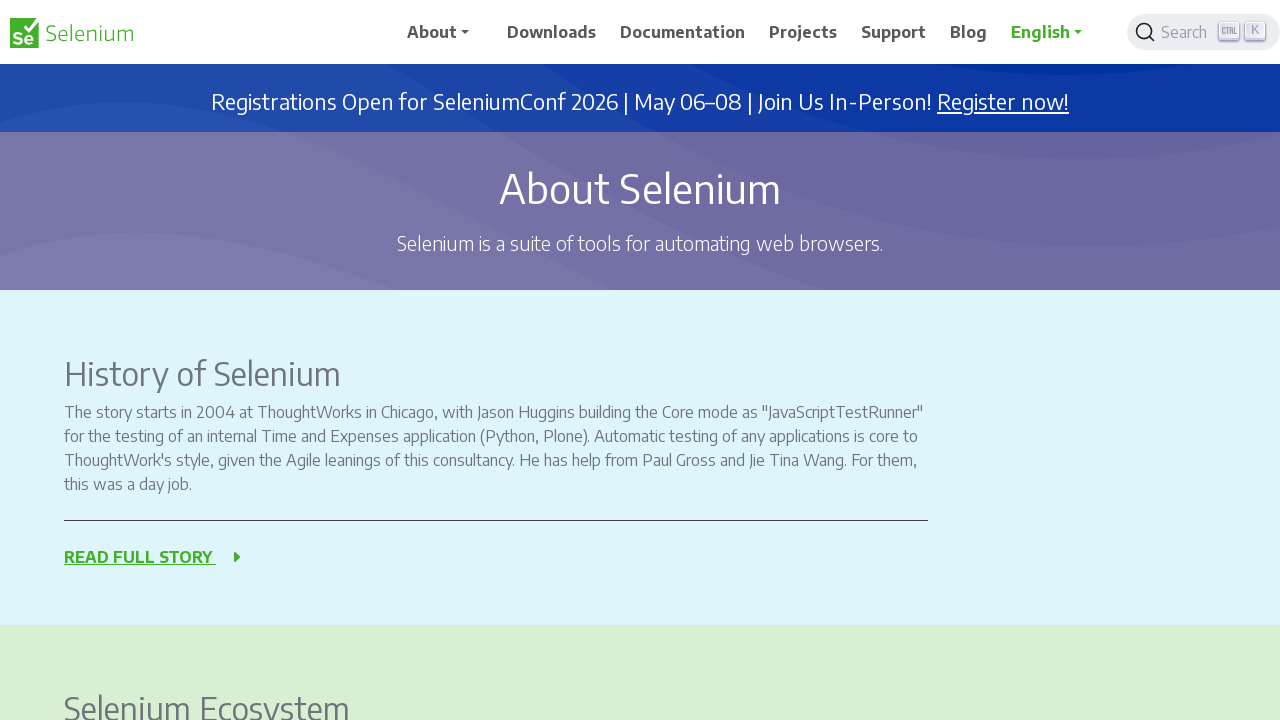

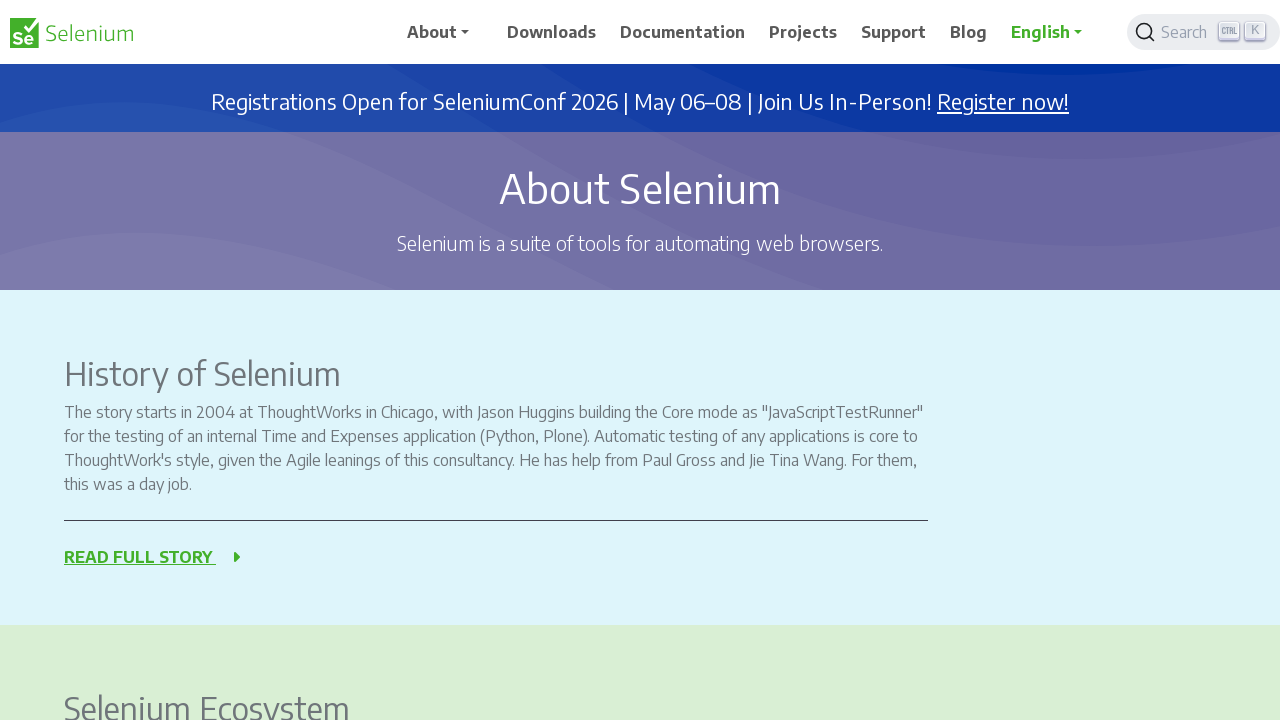